Navigates to the Mi India website and verifies that the logo element is present on the page

Starting URL: https://www.mi.com/in

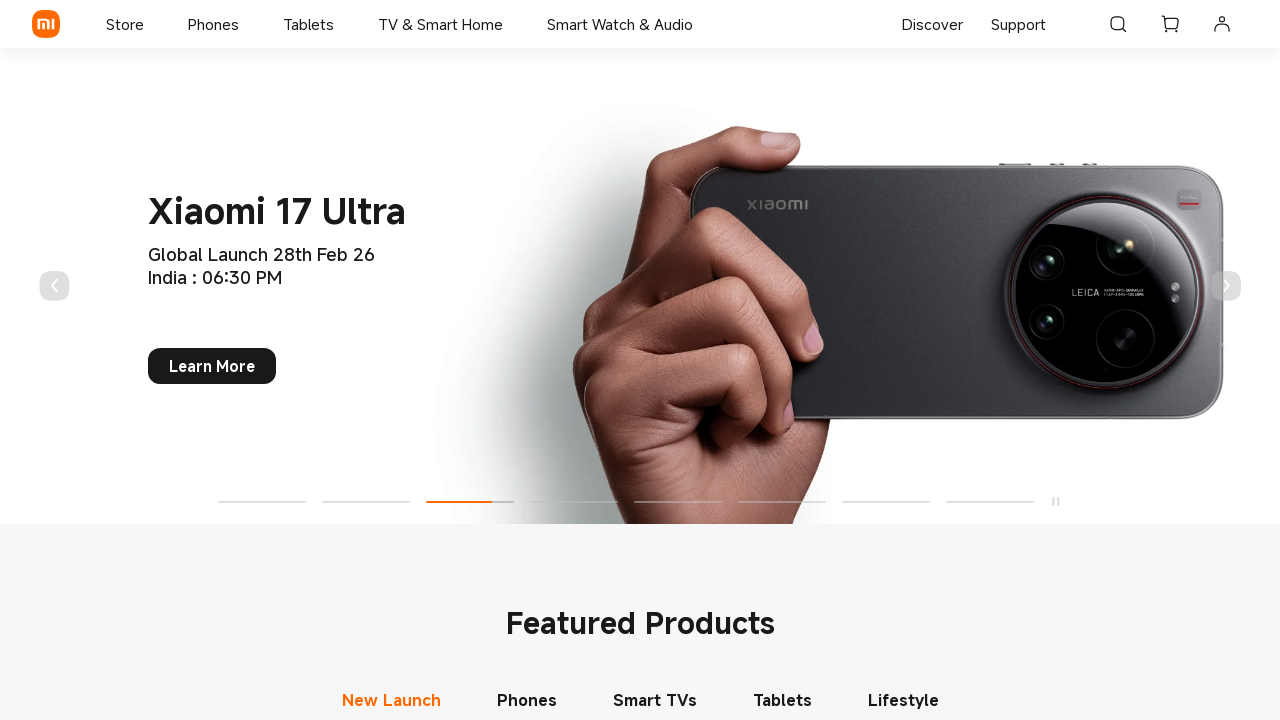

Navigated to Mi India website
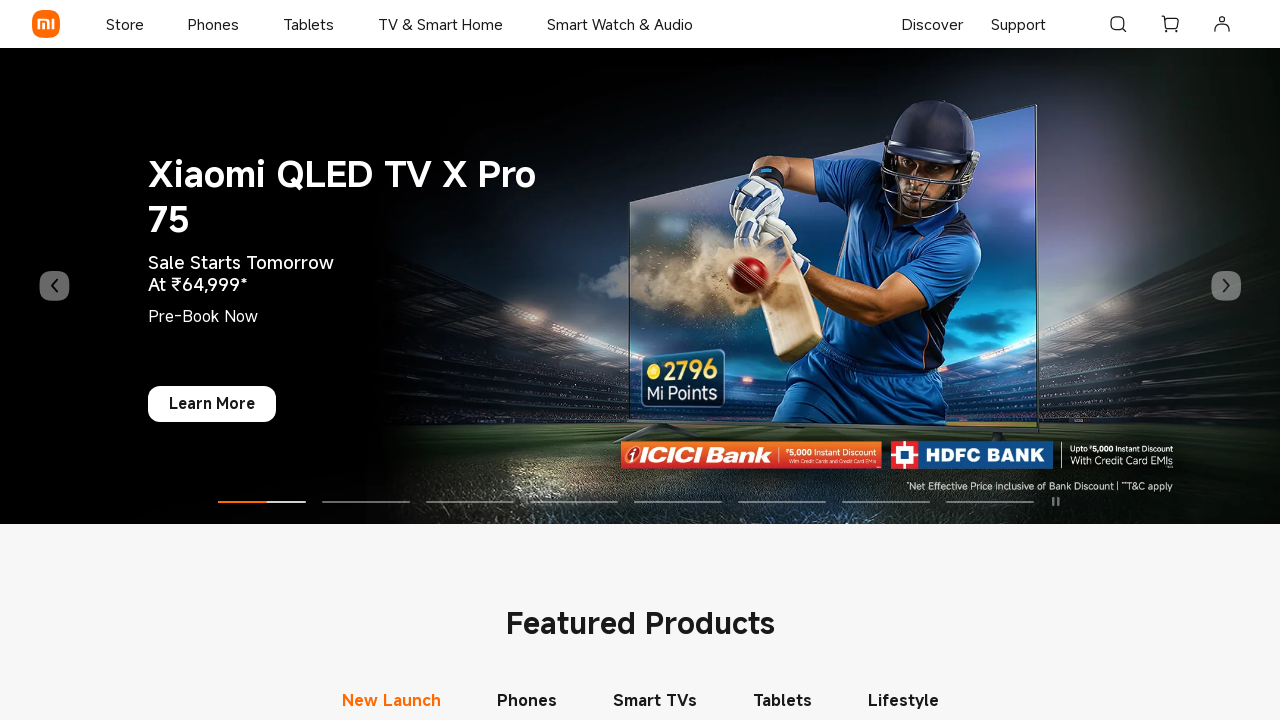

Logo element appeared on the page
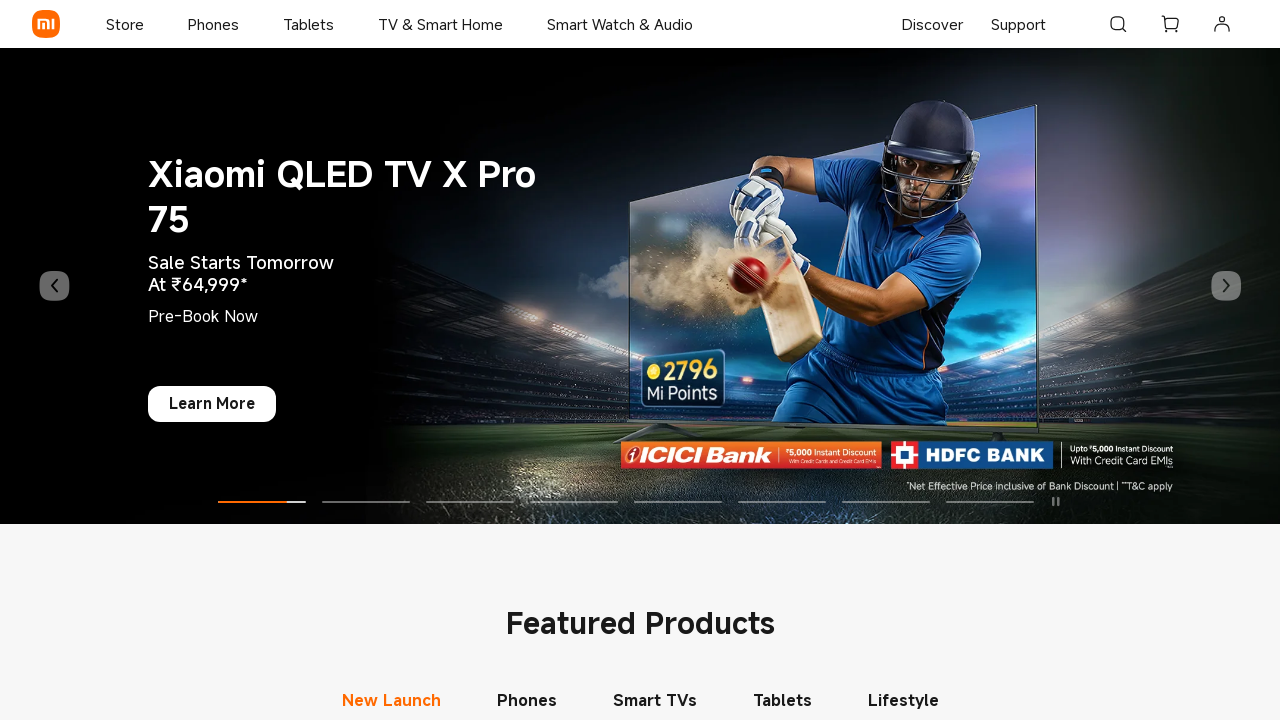

Verified that the logo element is present and visible
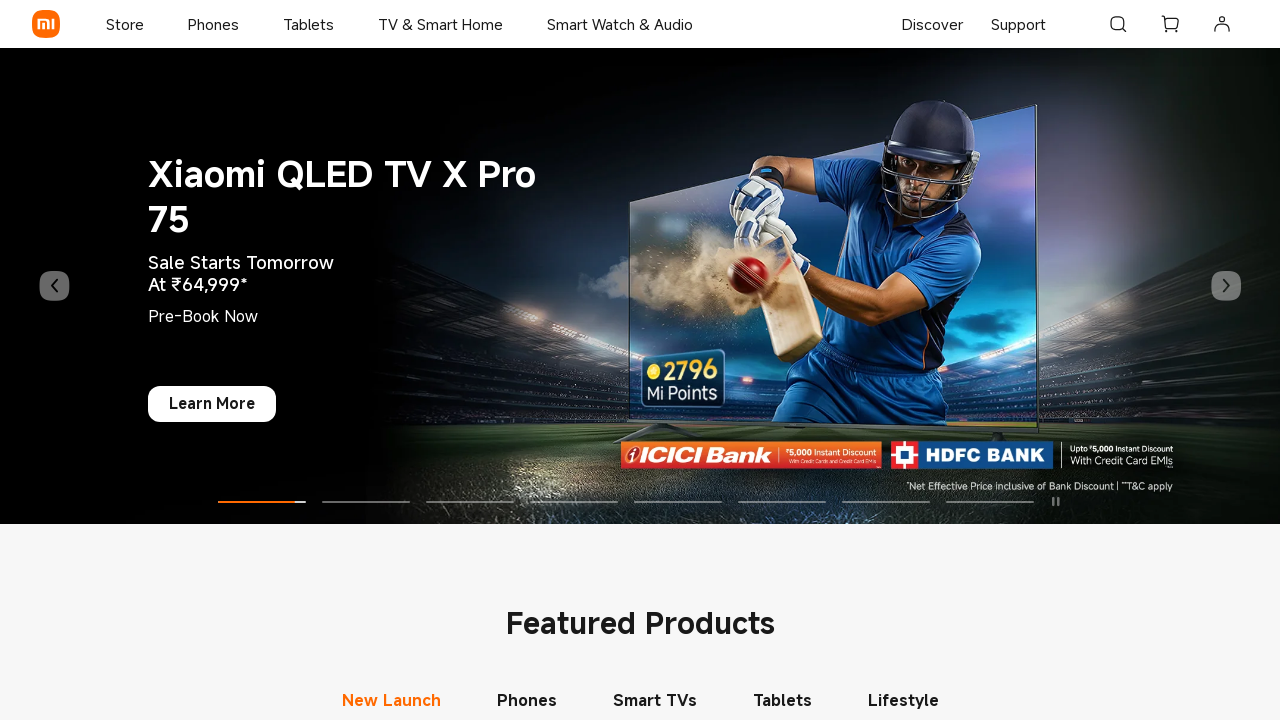

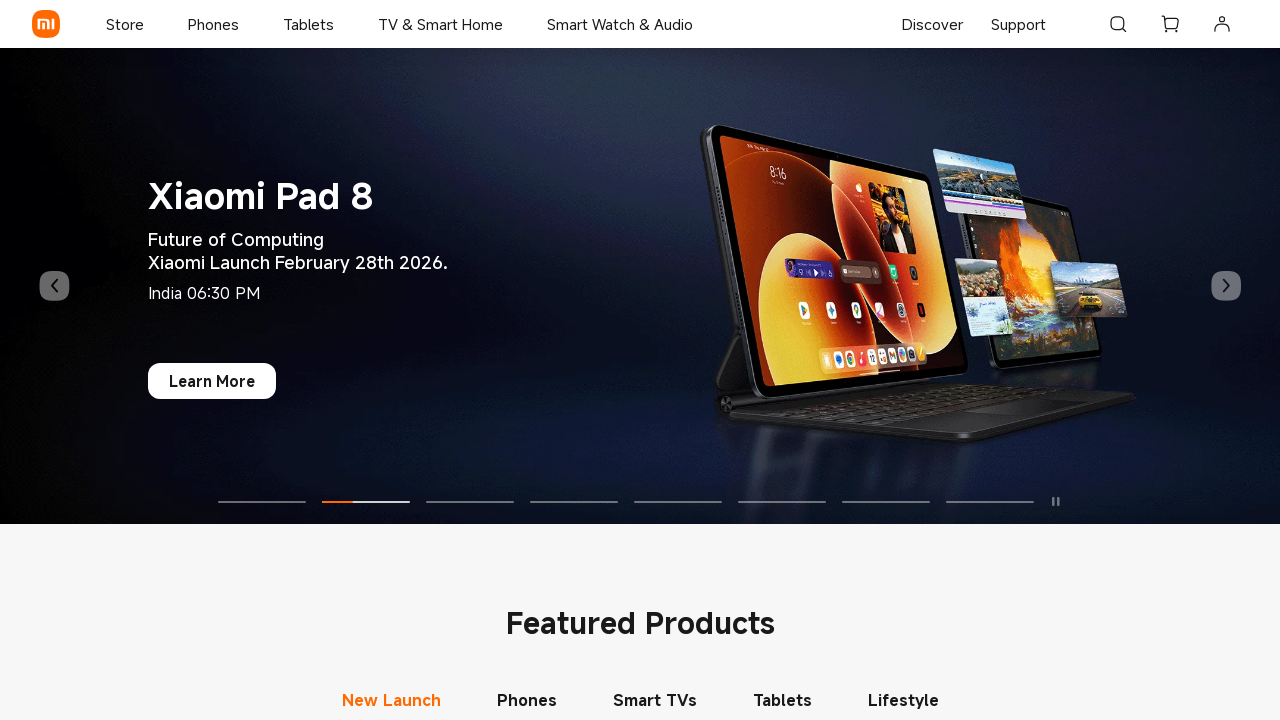